Tests form interactions on an Angular practice page by checking a checkbox, selecting a radio button, and choosing an option from a dropdown

Starting URL: https://rahulshettyacademy.com/angularpractice/

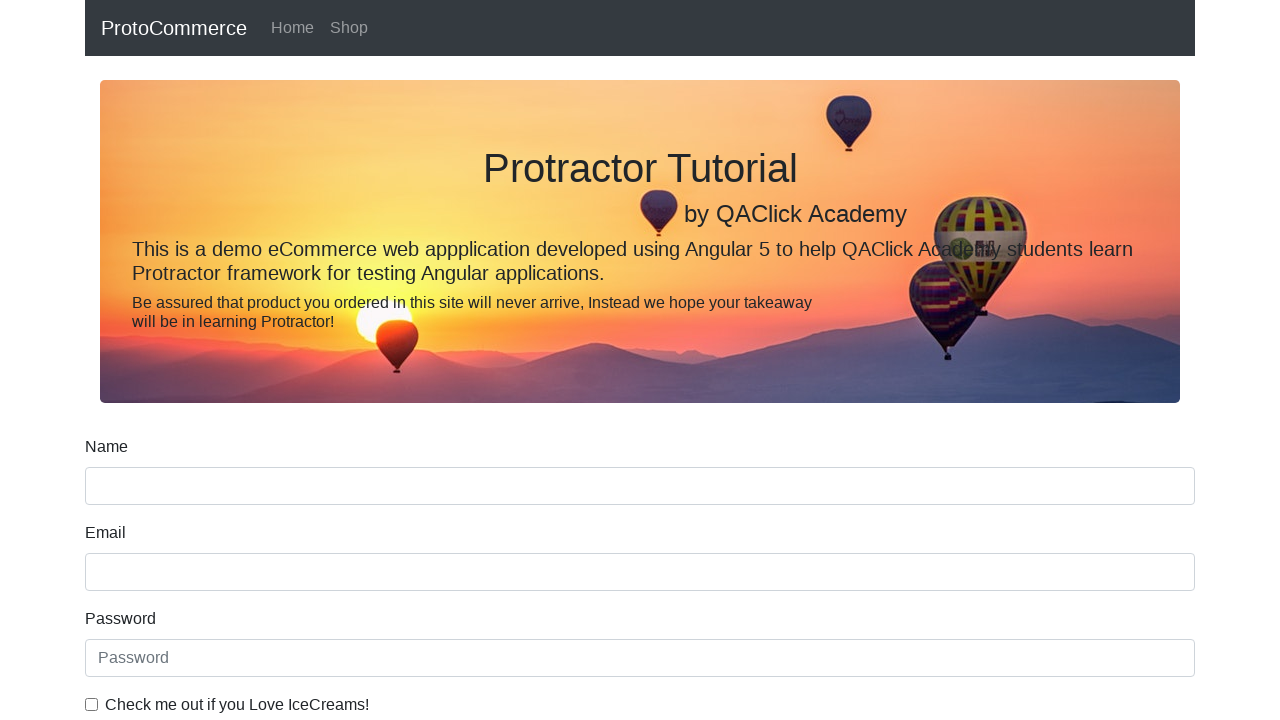

Checked the ice cream checkbox at (92, 704) on internal:label="Check me out if you Love IceCreams!"i
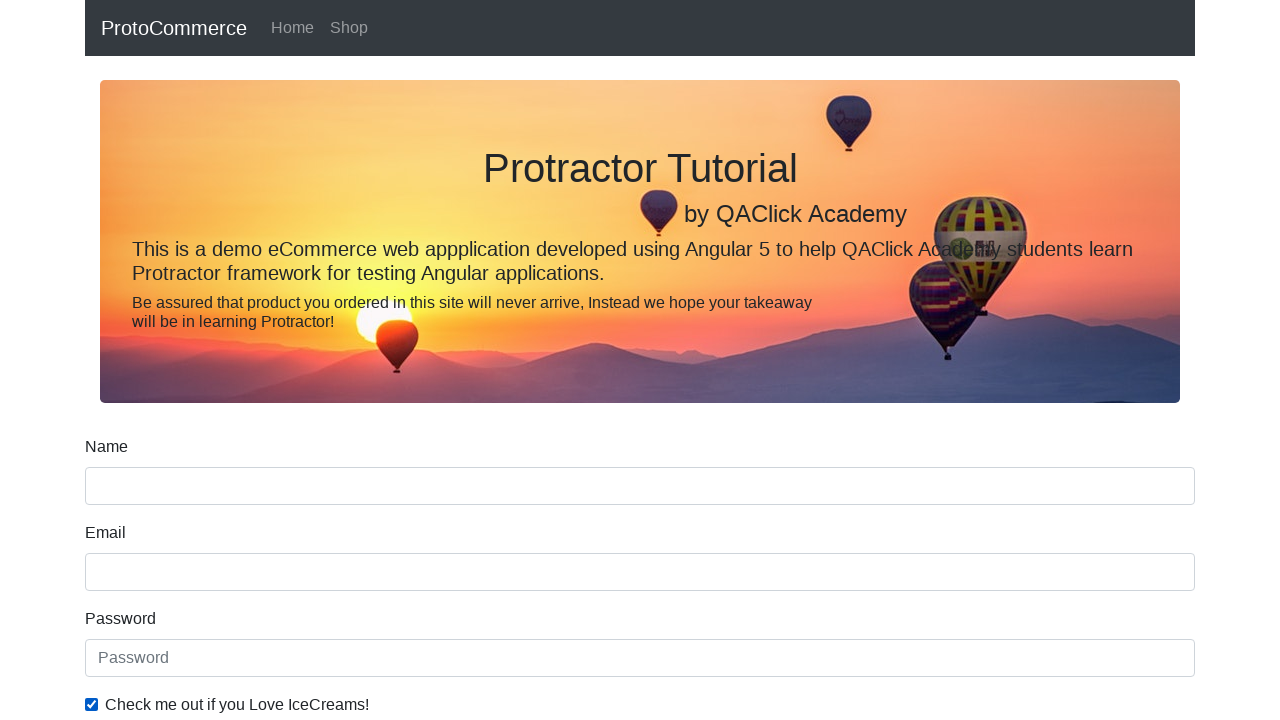

Selected the Employed radio button at (326, 360) on internal:label="Employed"i
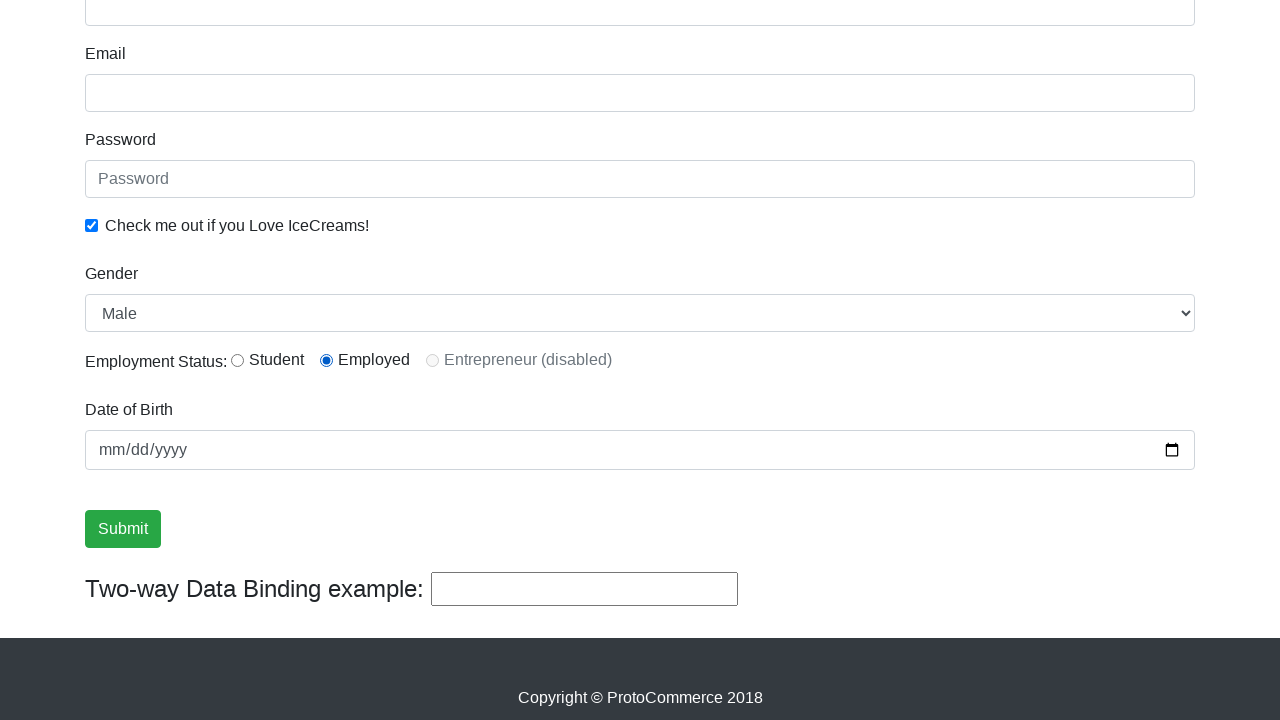

Selected Female from the Gender dropdown on internal:label="Gender"i
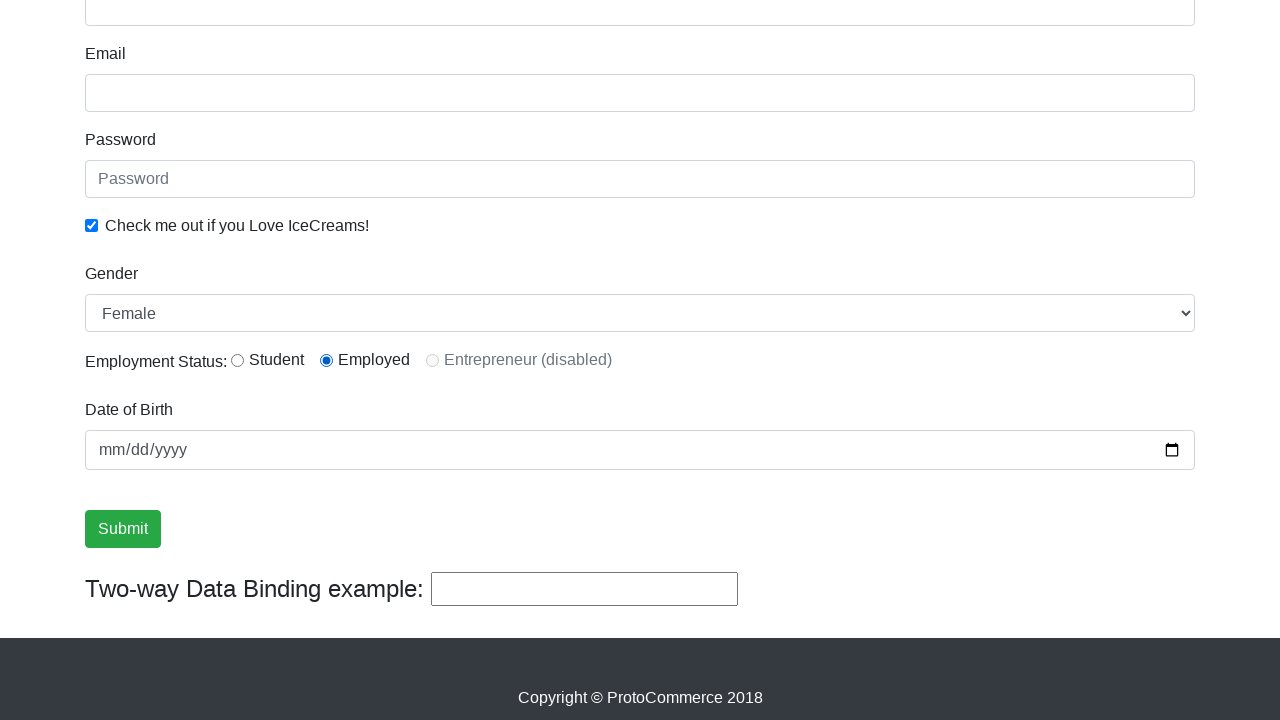

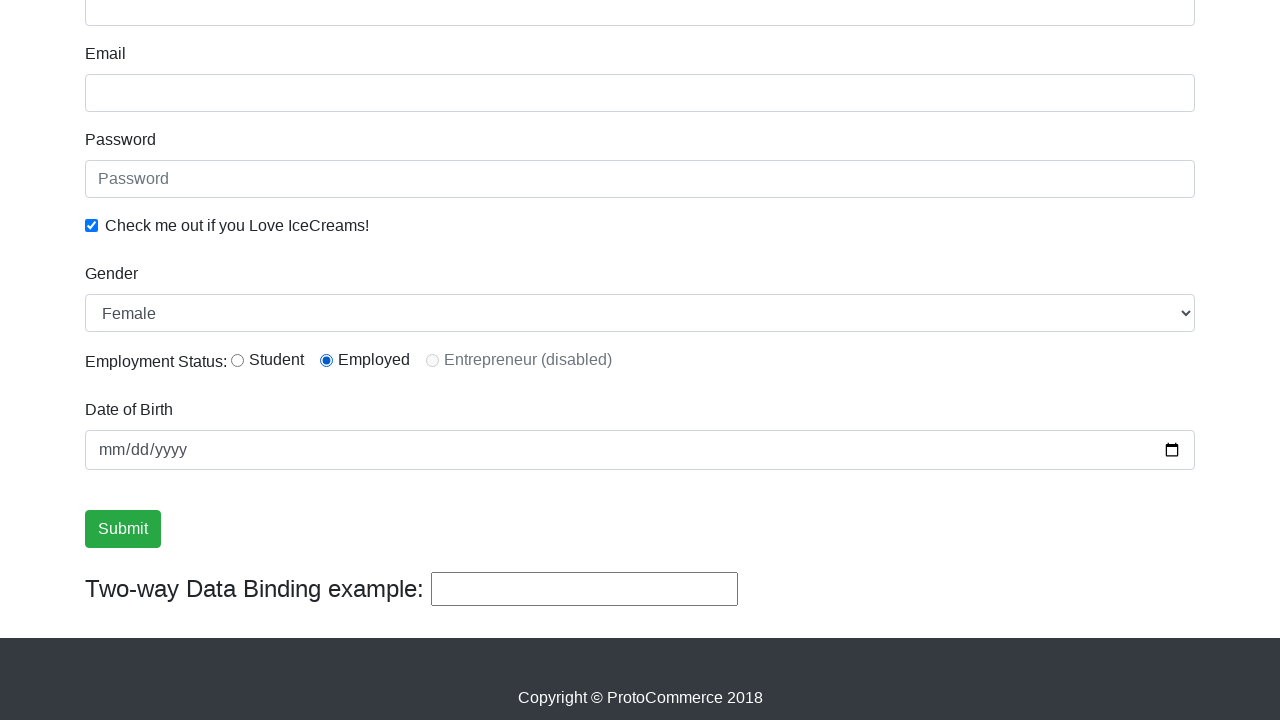